Navigates to Cleartrip travel website and waits for the page to fully load

Starting URL: https://www.cleartrip.com/

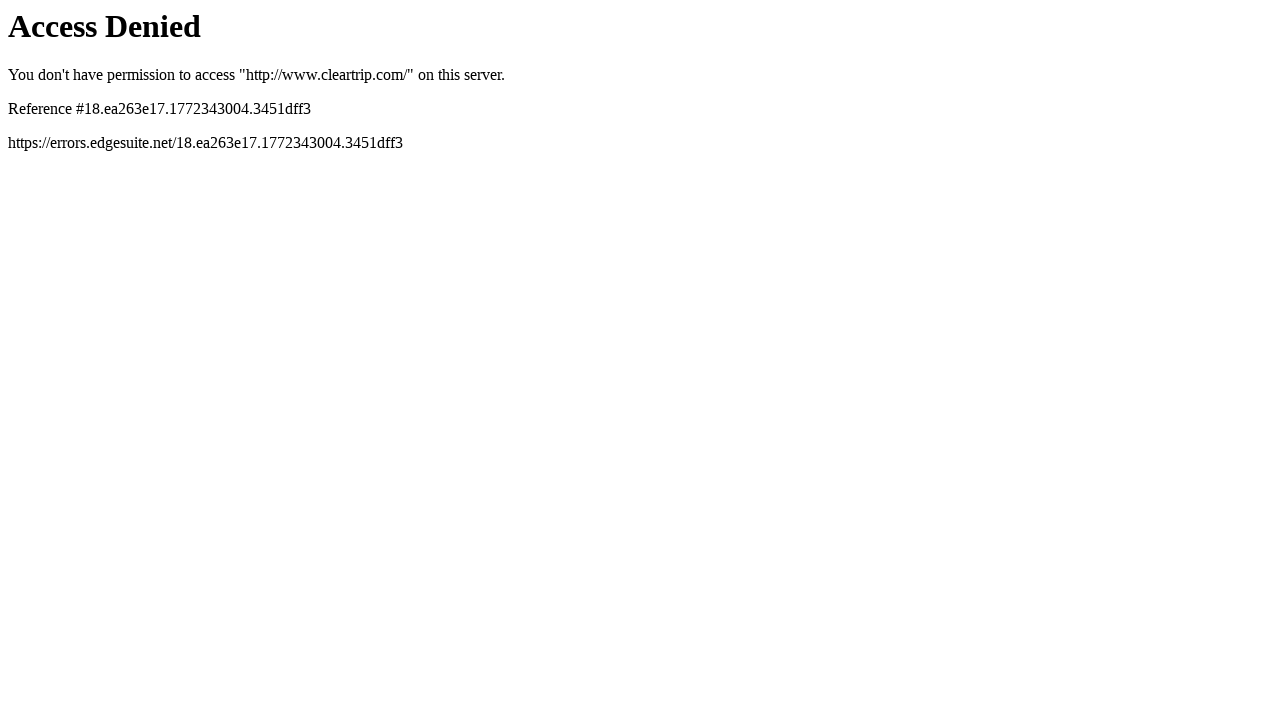

Navigated to Cleartrip travel website
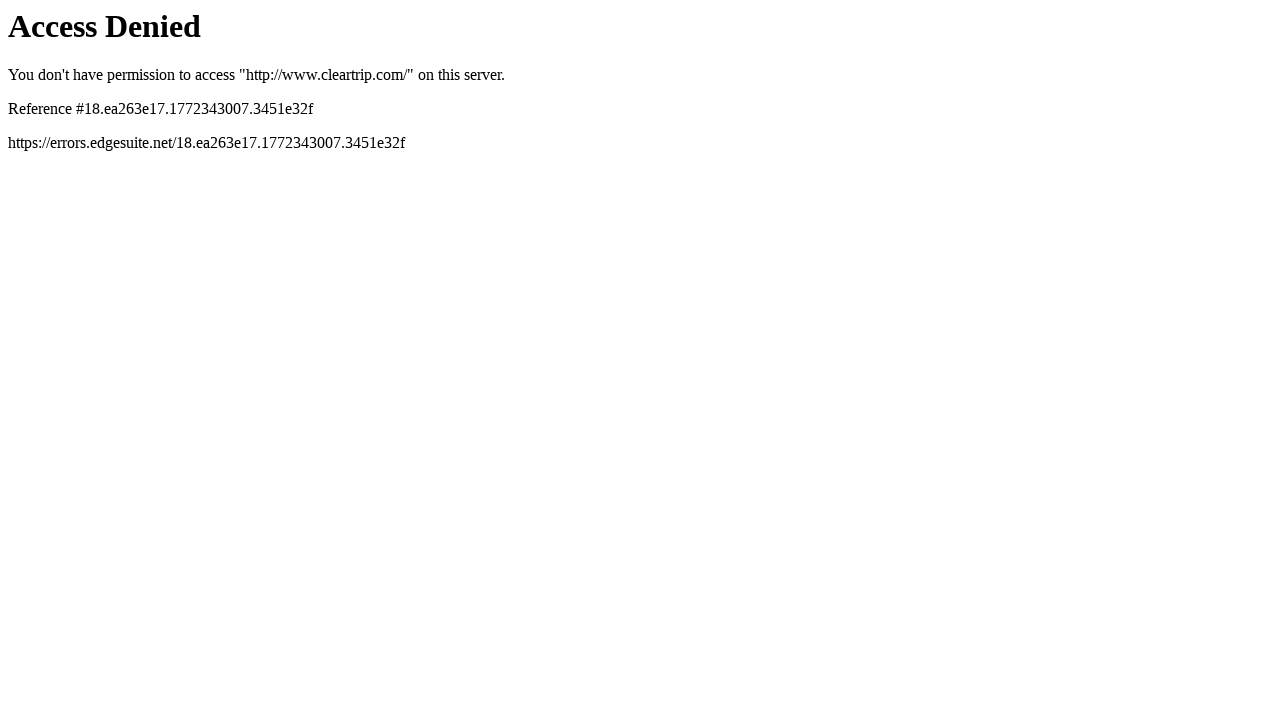

Page fully loaded - network idle state reached
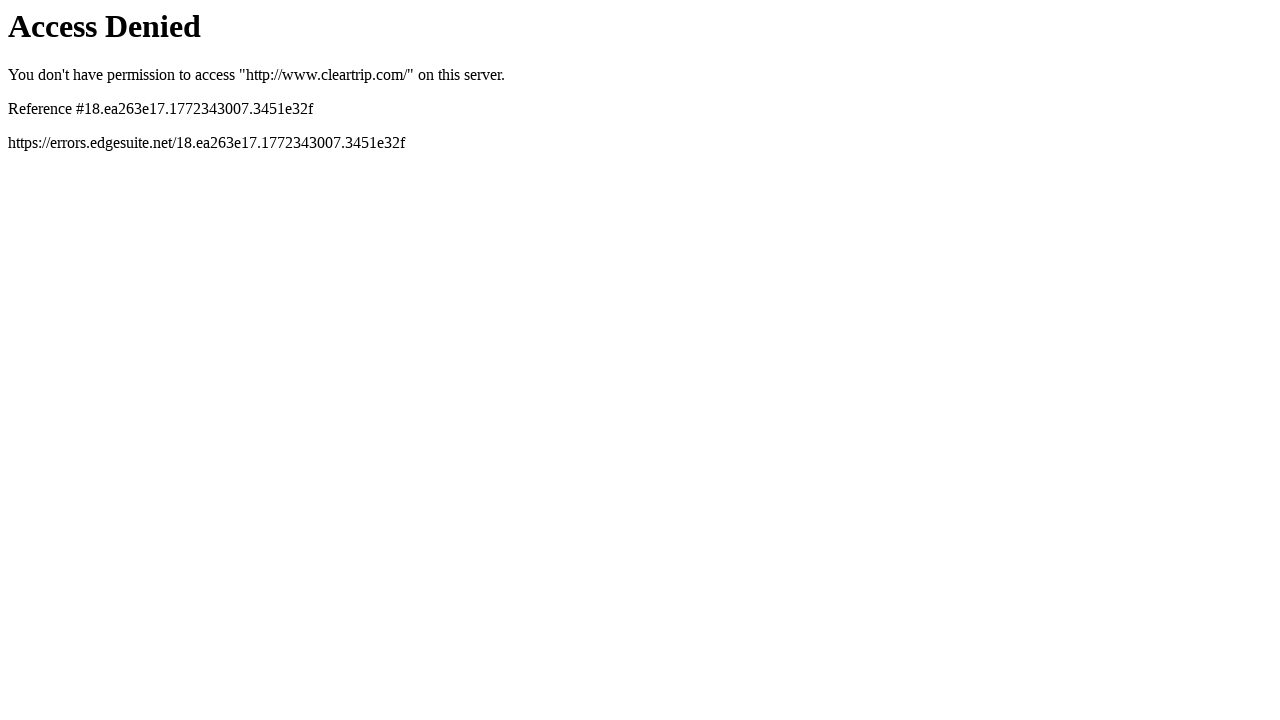

Main content body element is visible
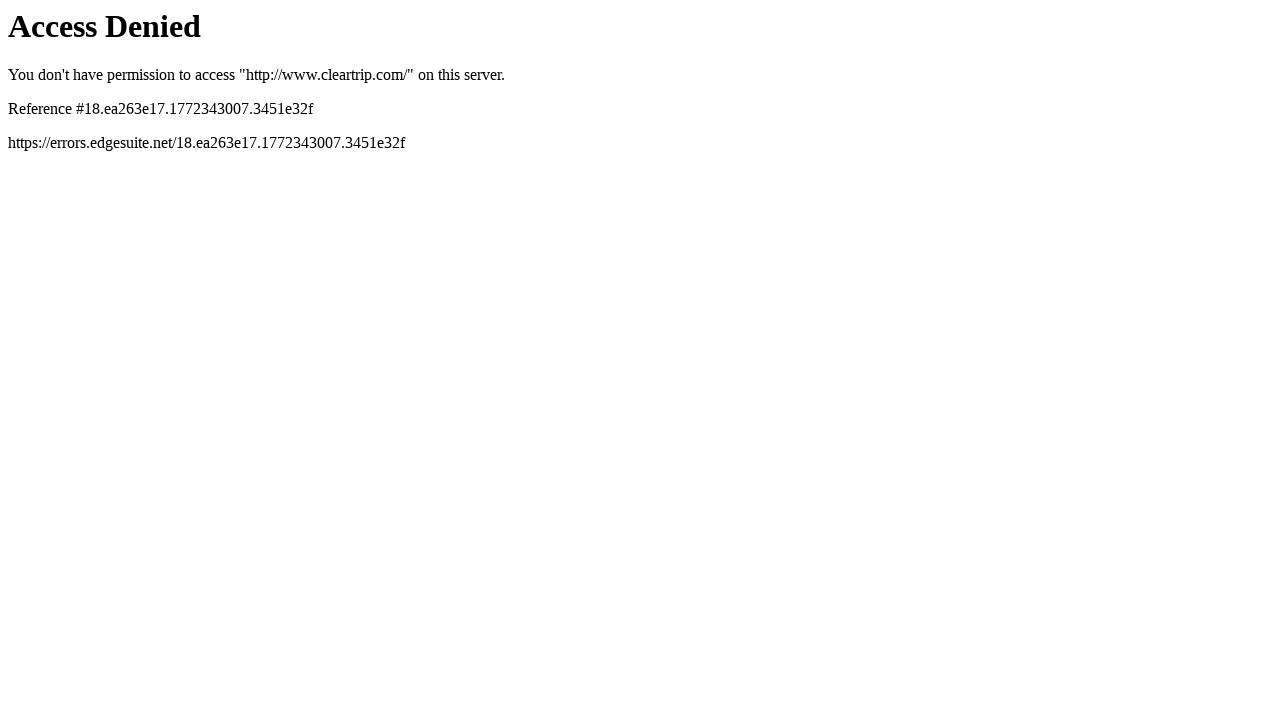

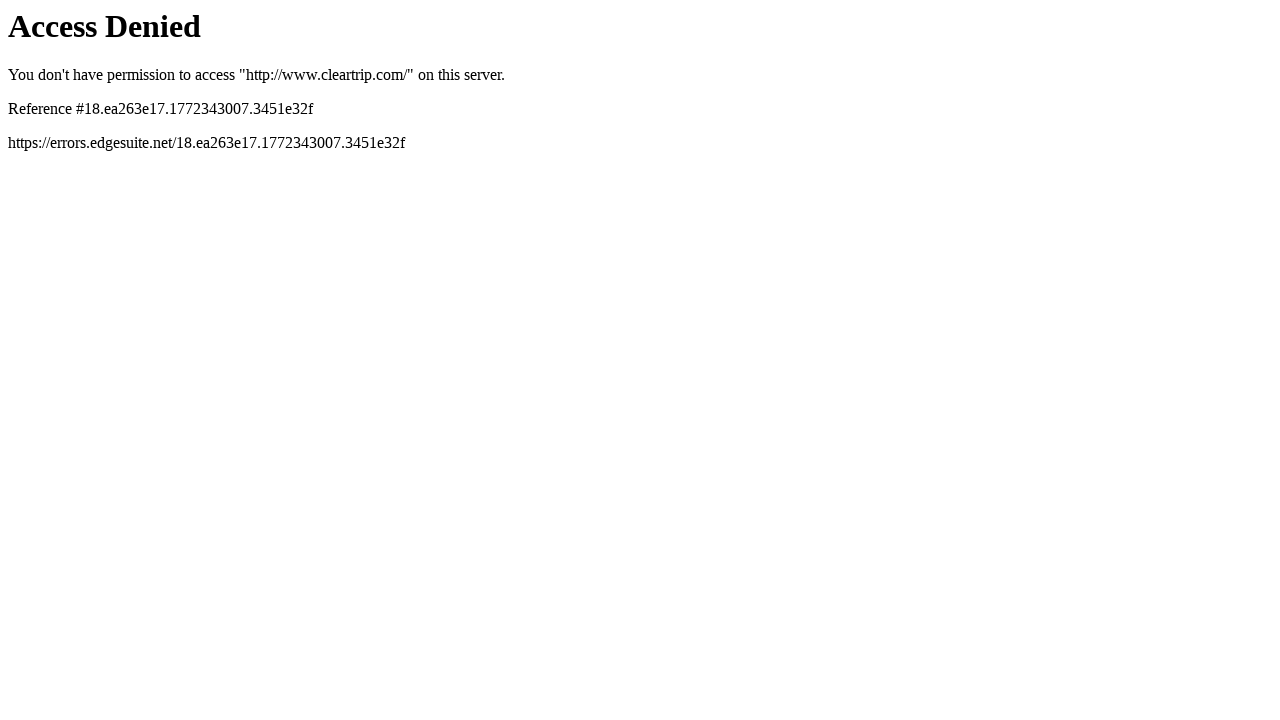